Tests the RPA Challenge by clicking the start button and filling out a multi-field form with personal and company information, then submitting it. This simulates completing one round of the RPA form challenge.

Starting URL: https://rpachallenge.com/

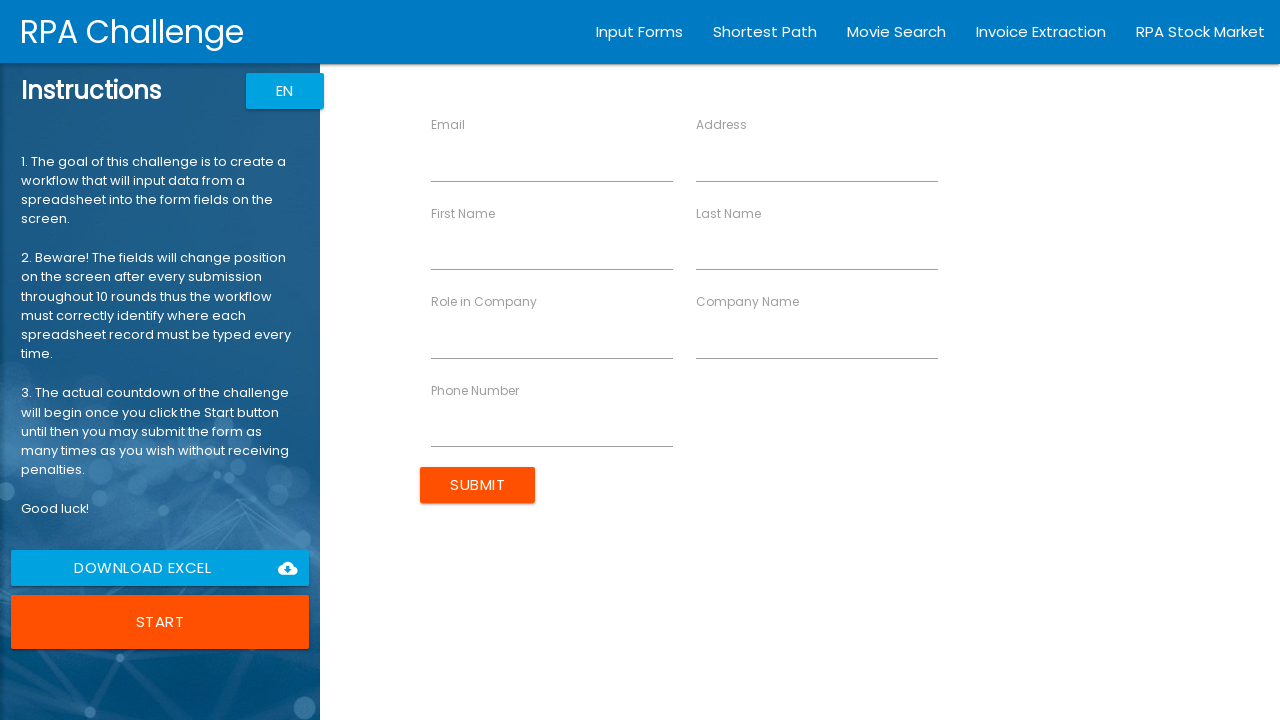

Clicked Start button to begin RPA Challenge at (160, 622) on button:has-text("Start")
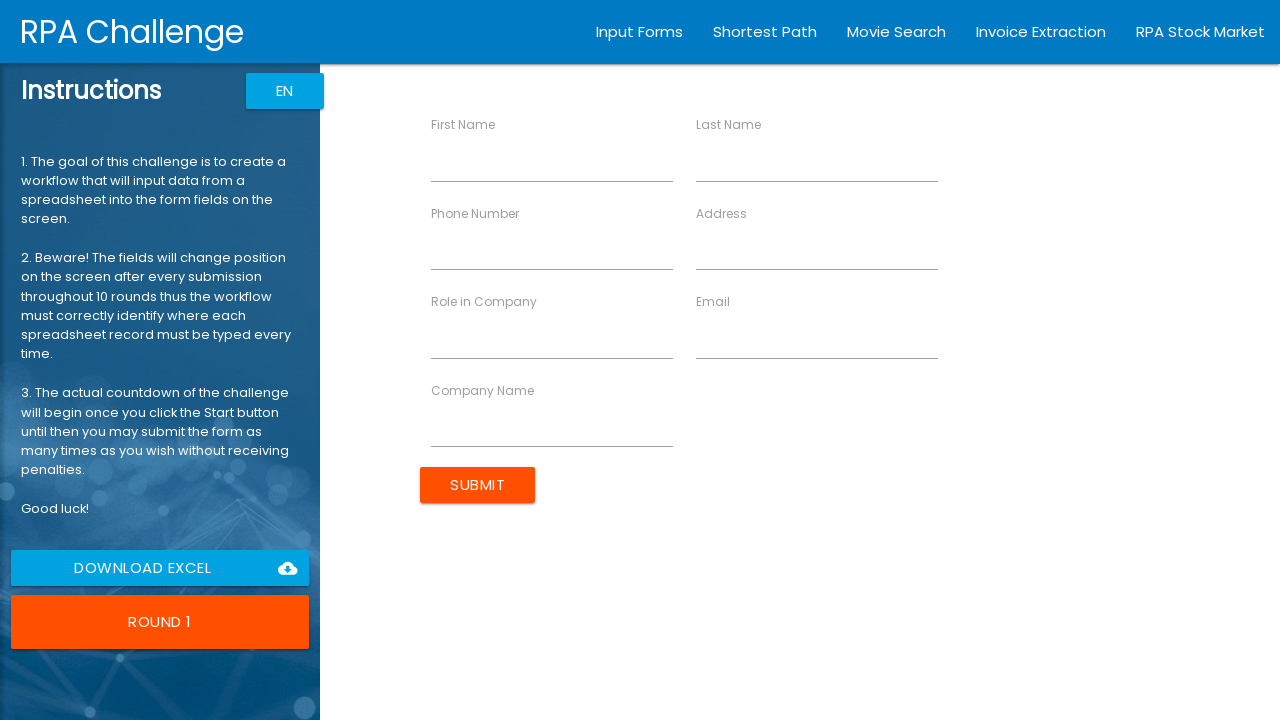

Filled First Name field with 'Michael' on //label[text()="First Name"]//..//input
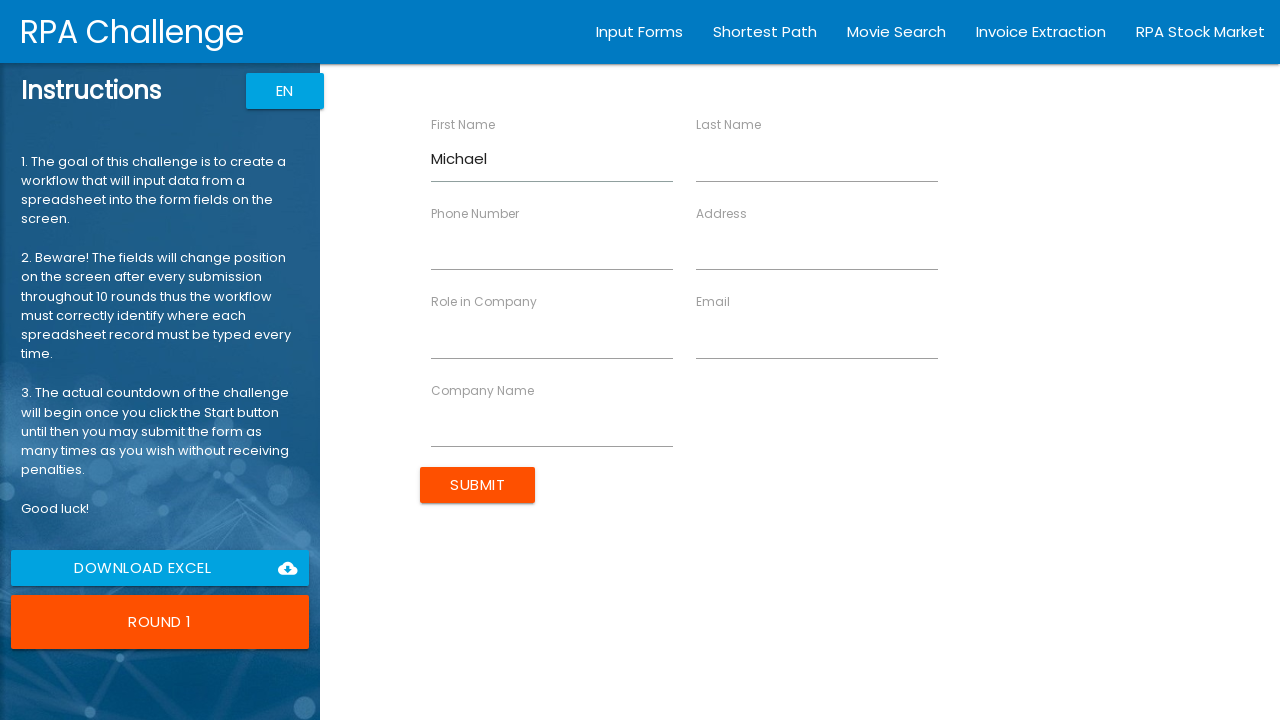

Filled Last Name field with 'Johnson' on //label[text()="Last Name"]//..//input
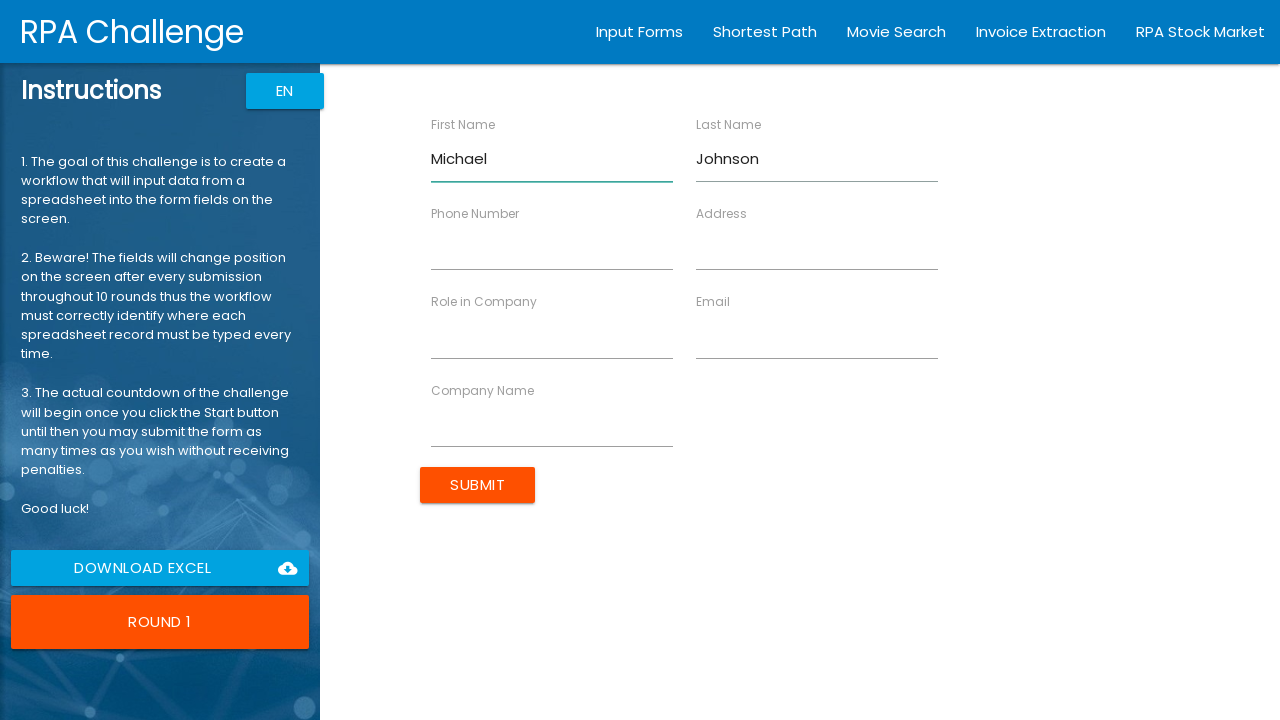

Filled Company Name field with 'Acme Corporation' on //label[text()="Company Name"]//..//input
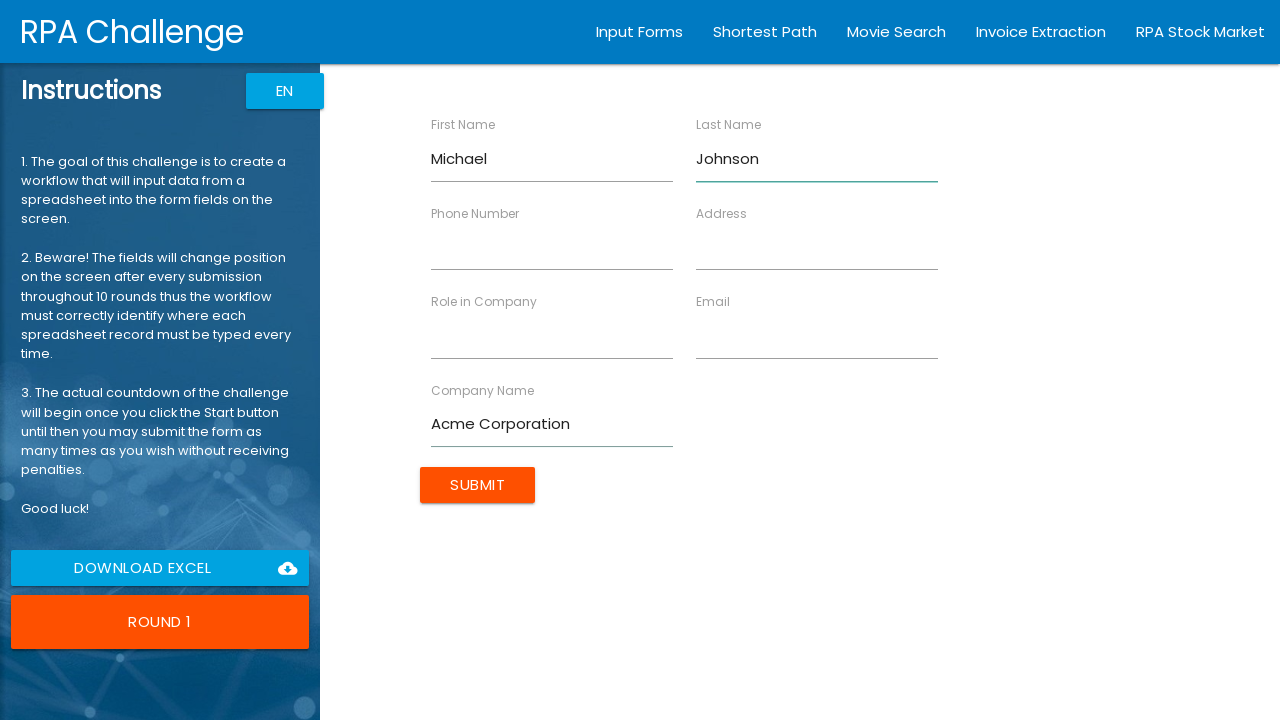

Filled Role in Company field with 'Software Engineer' on //label[text()="Role in Company"]//..//input
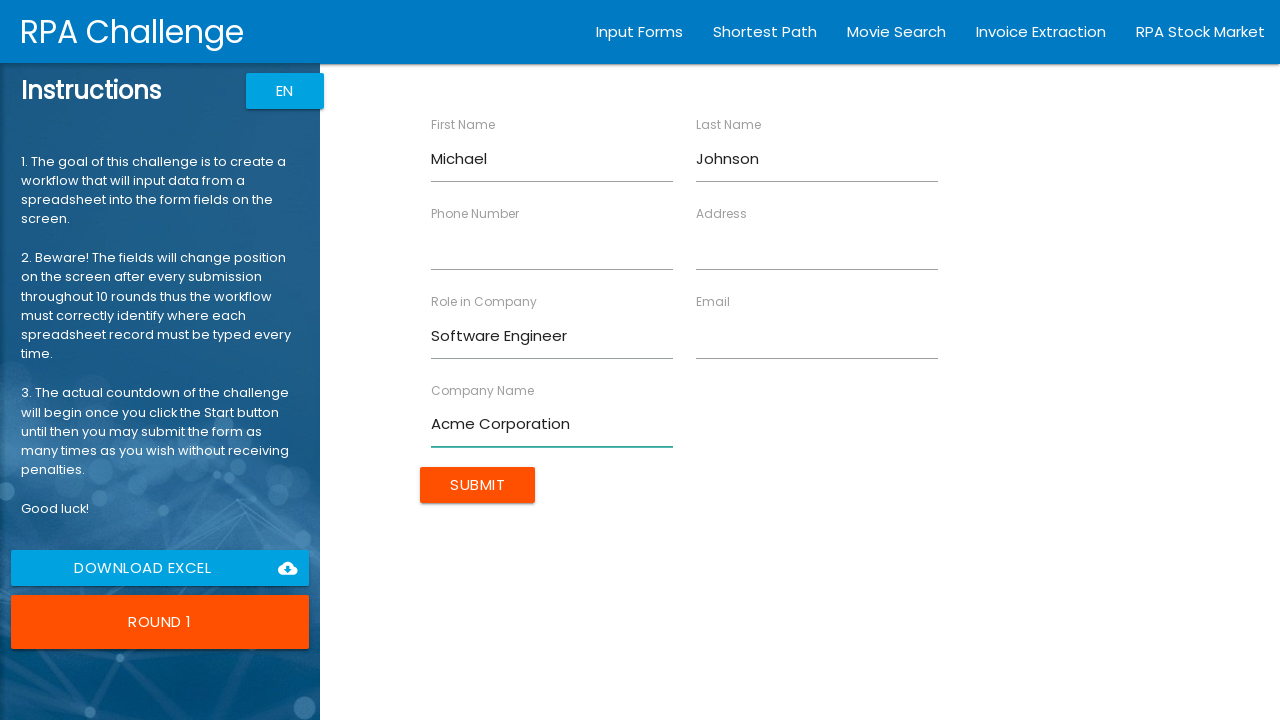

Filled Address field with '123 Main Street, Suite 400' on //label[text()="Address"]//..//input
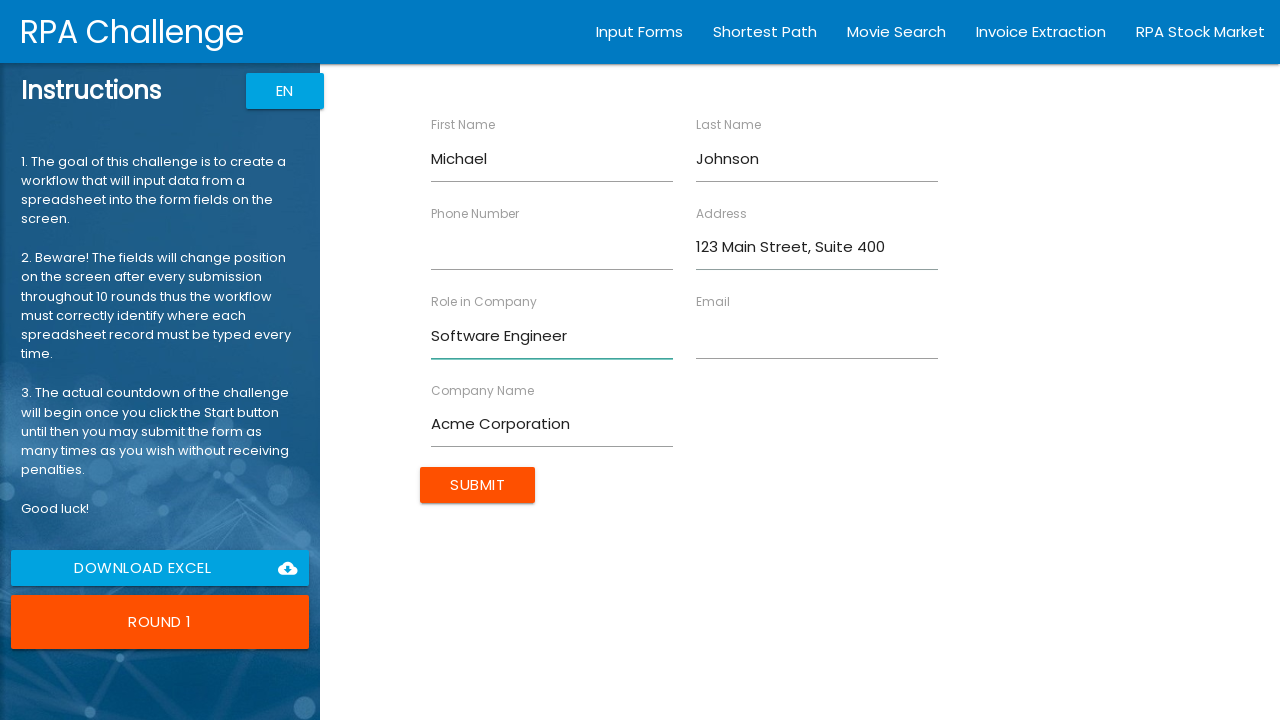

Filled Email field with 'michael.johnson@acmecorp.com' on //label[text()="Email"]//..//input
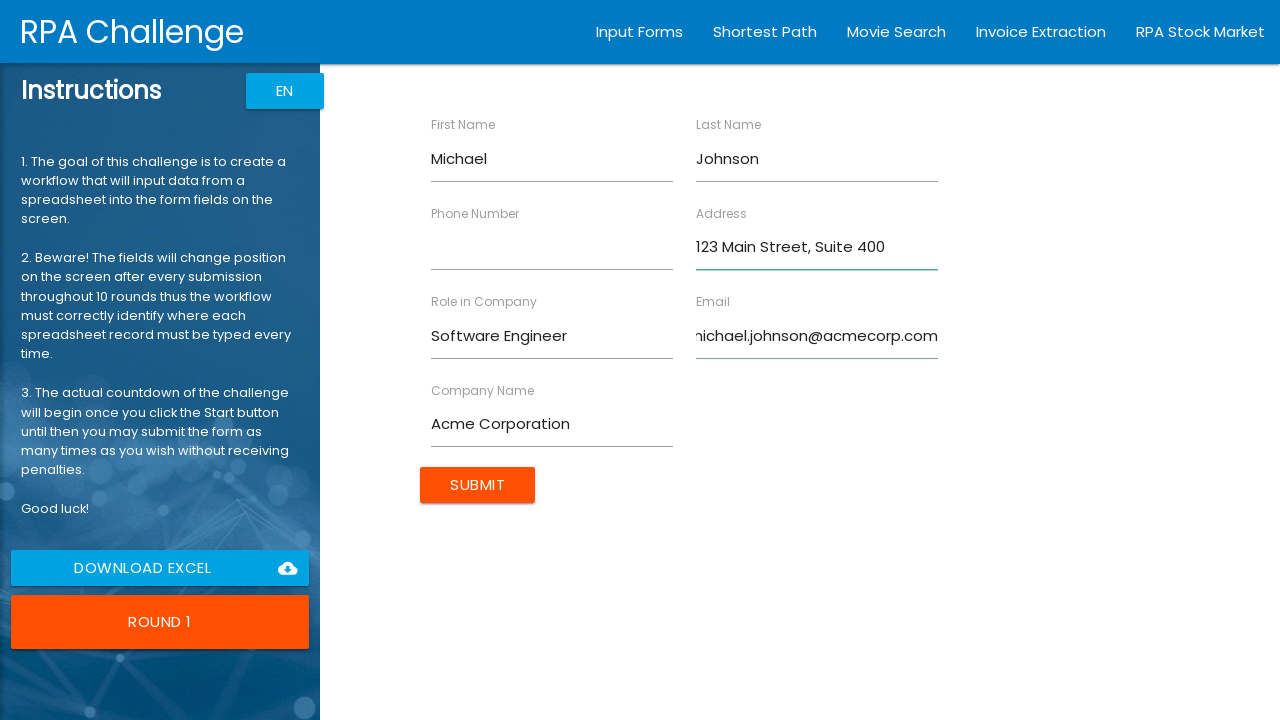

Filled Phone Number field with '5551234567' on //label[text()="Phone Number"]//..//input
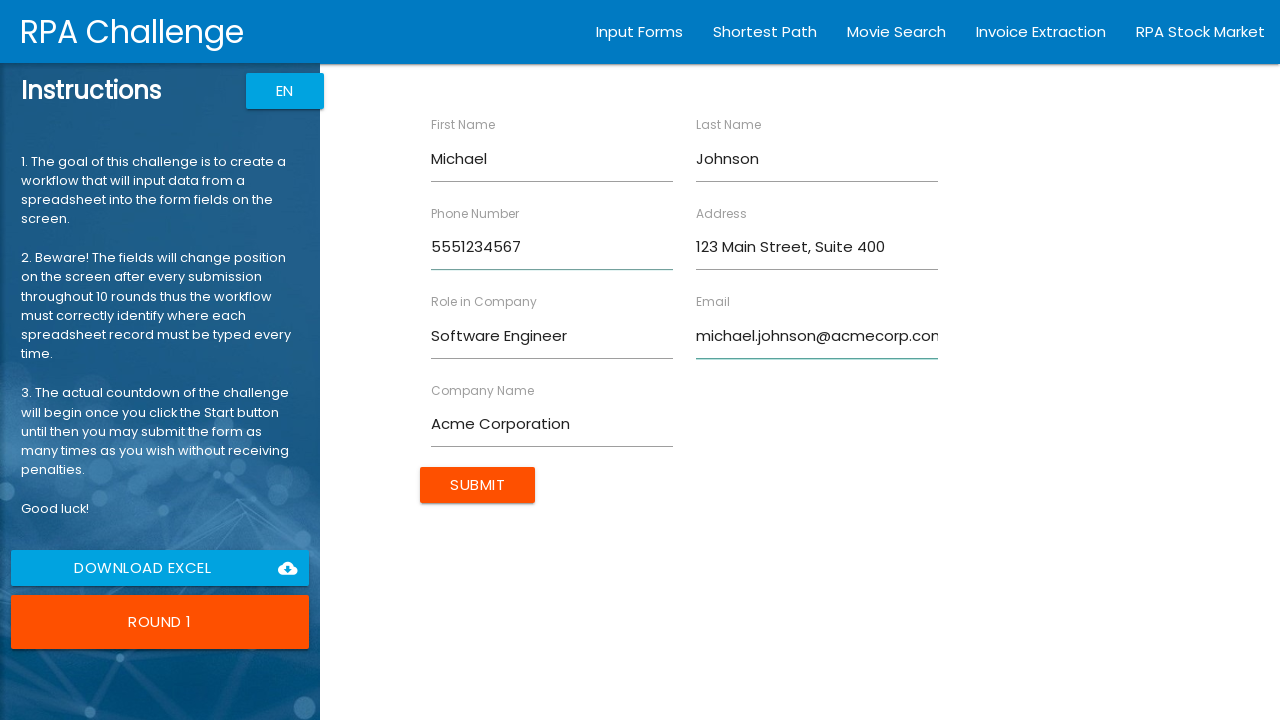

Clicked submit button to complete form submission at (478, 485) on input[type="submit"]
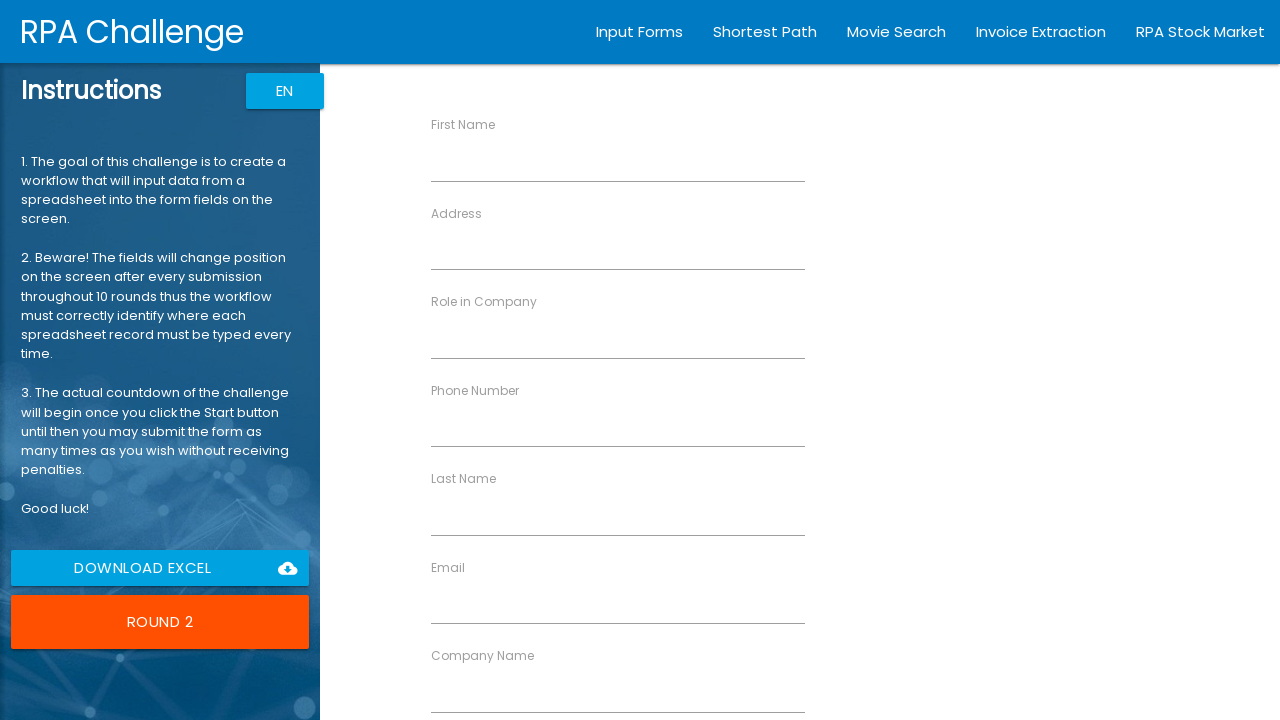

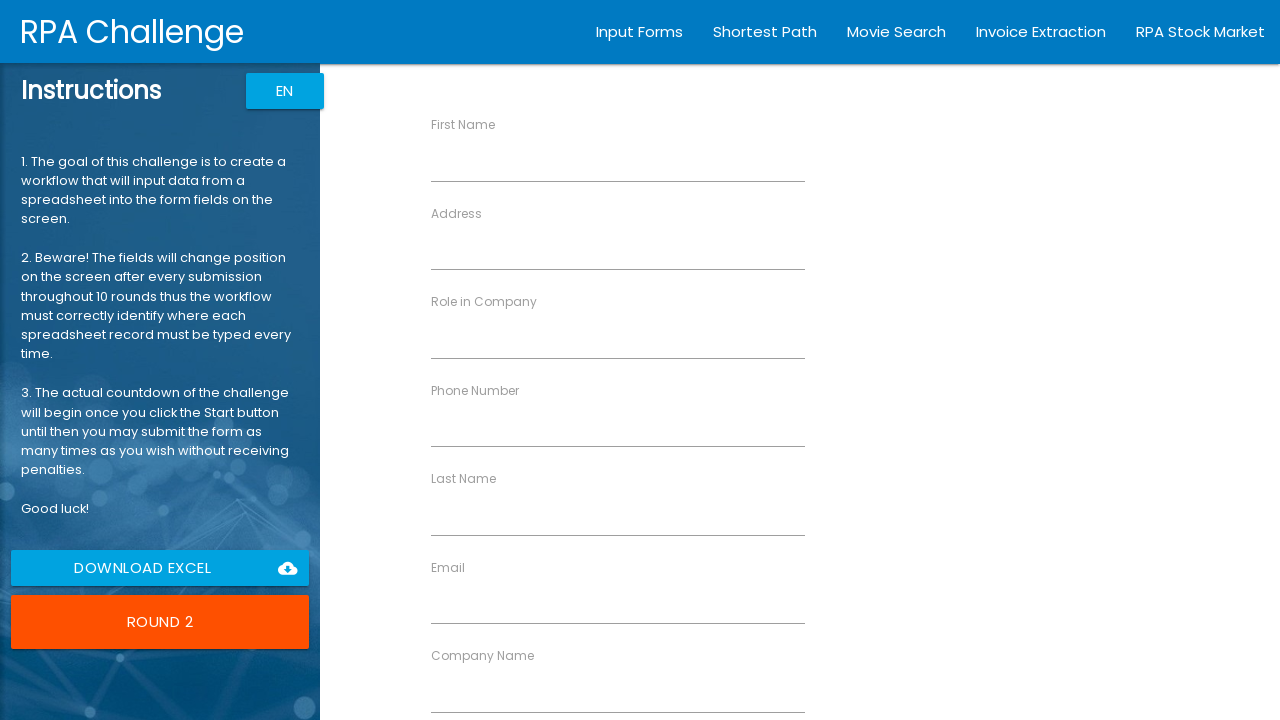